Tests adding a new patient by filling in name, gender, mobile, and email fields

Starting URL: https://ej2.syncfusion.com/showcase/angular/appointmentplanner/#/dashboard

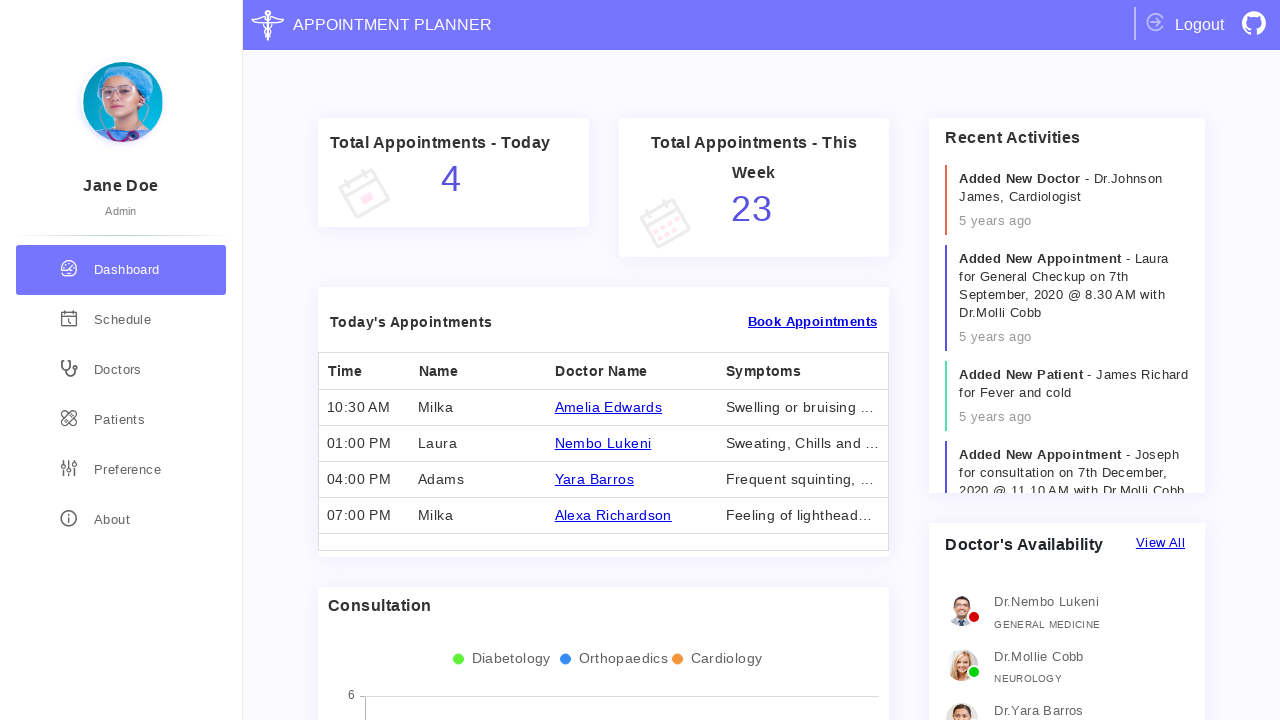

Navigated to patients section at (121, 420) on div[routerLink='/patients']
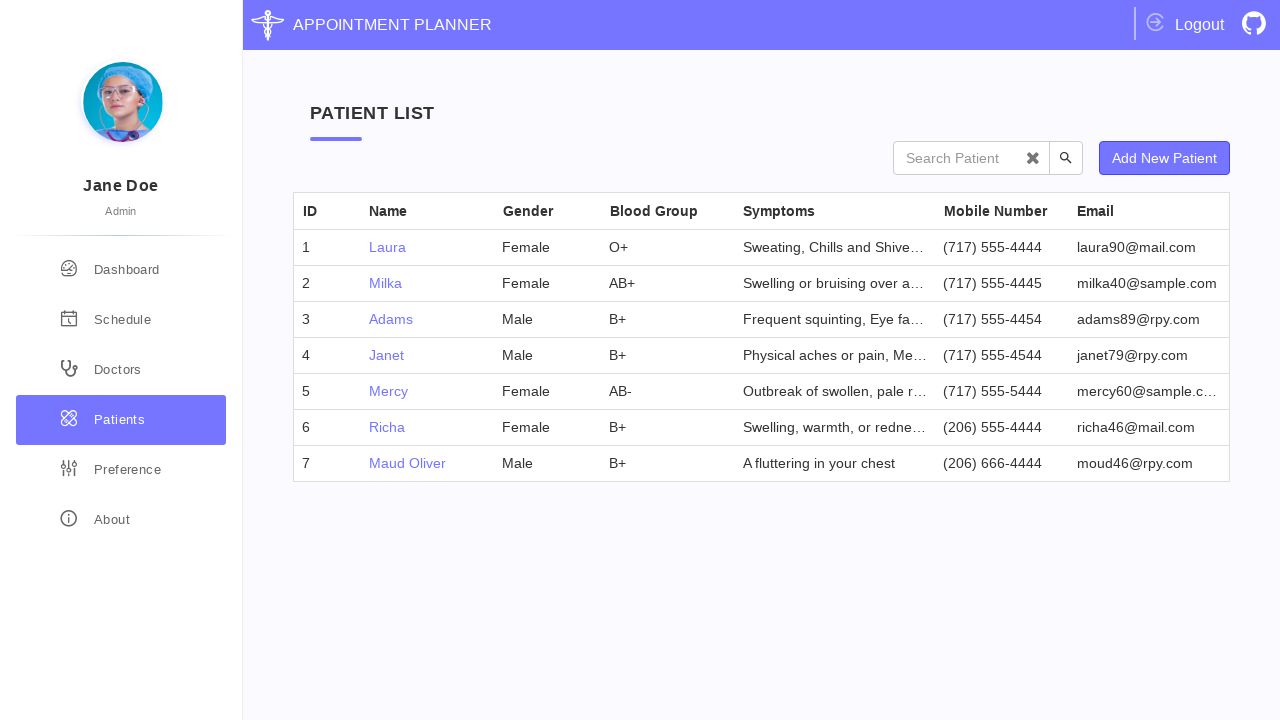

Clicked 'Add New Patient' button at (1164, 158) on xpath=//button[contains(@class, 'e-normal add-details') and text()='Add New Pati
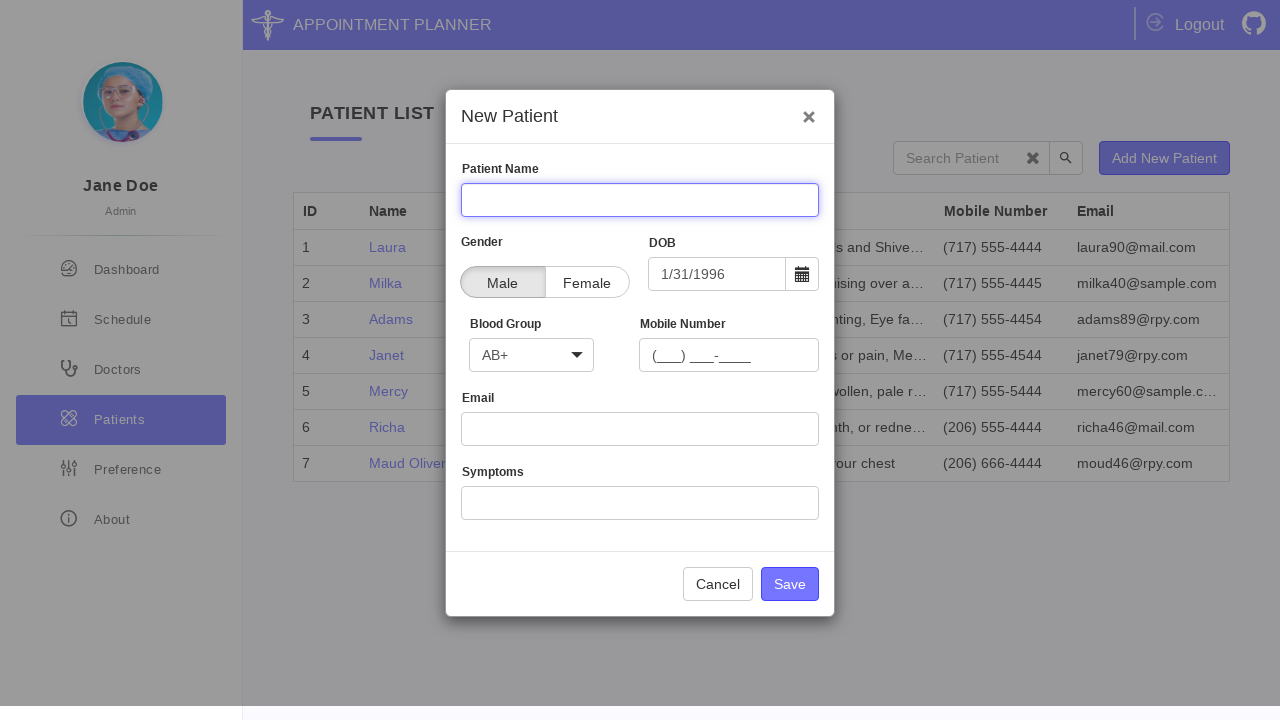

Filled patient name field with 'patient 1' on //input[contains(@name, 'Name')]
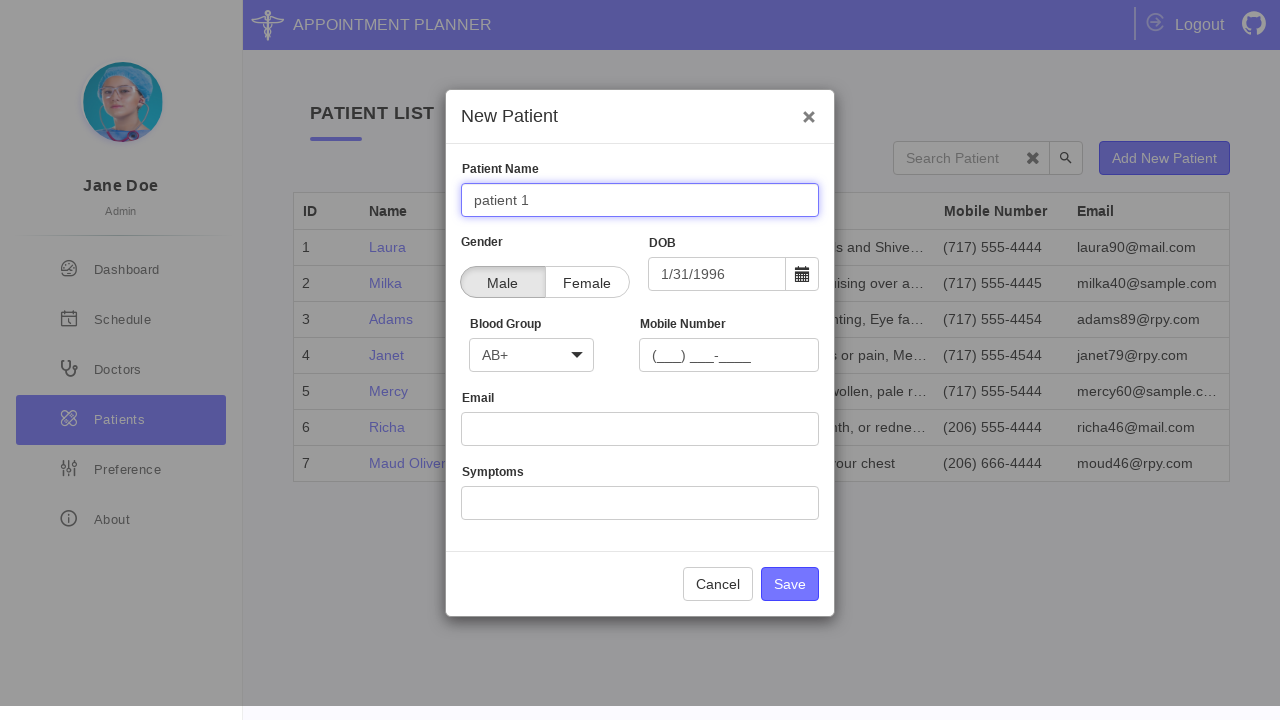

Selected 'Female' gender option at (587, 282) on xpath=//label[contains(@class, 'e-btn') and text()='Female']
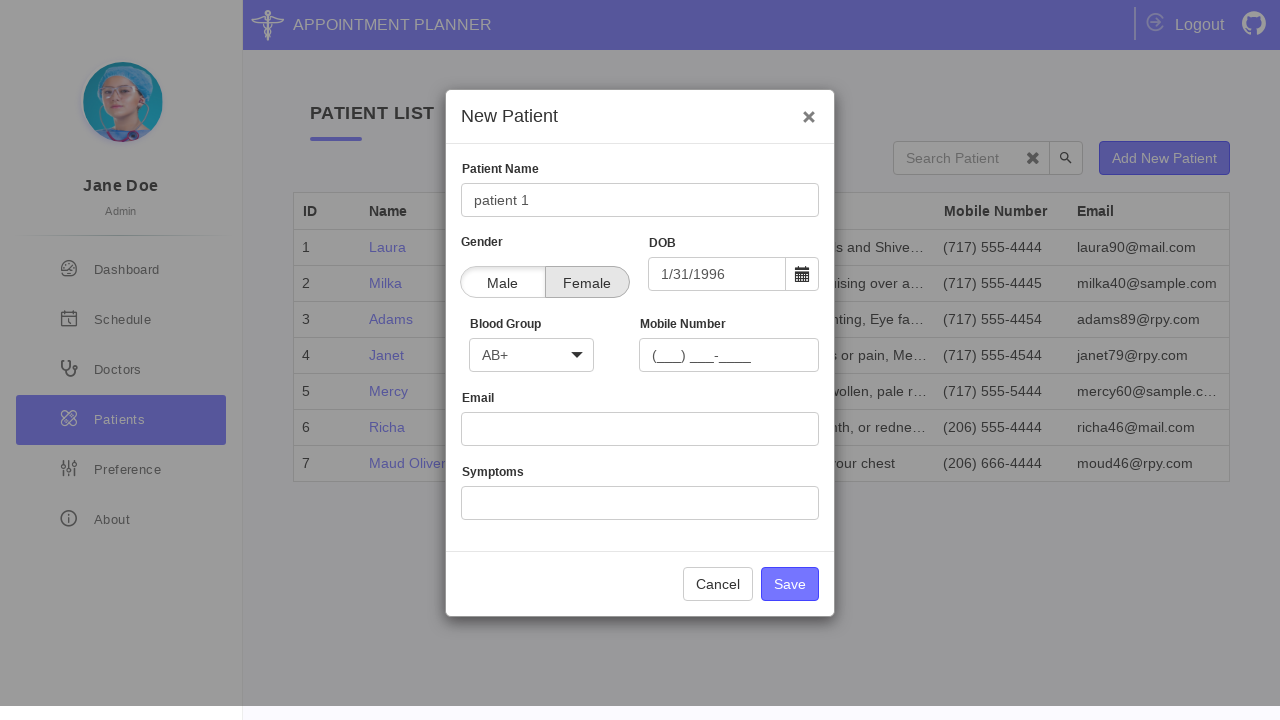

Filled mobile number field with '0509866161' on #PatientMobile
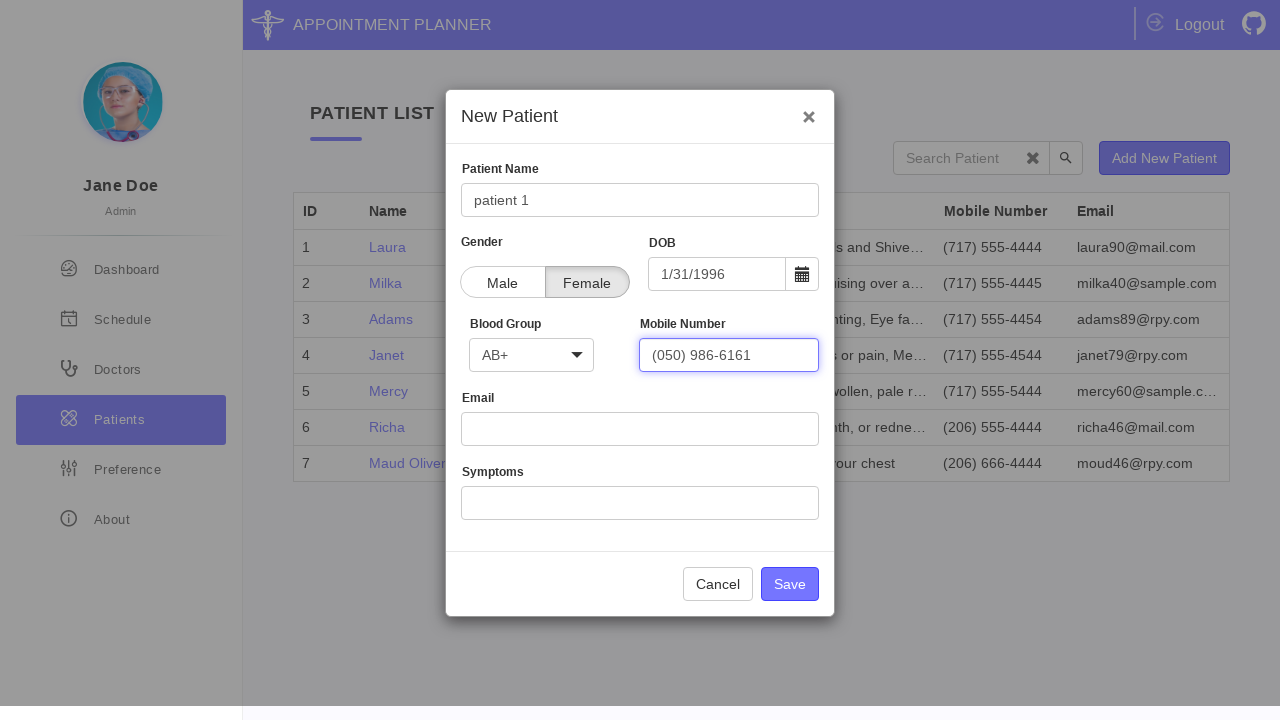

Filled email field with 'patient1@mail.com' on //input[contains(@name, 'Email')]
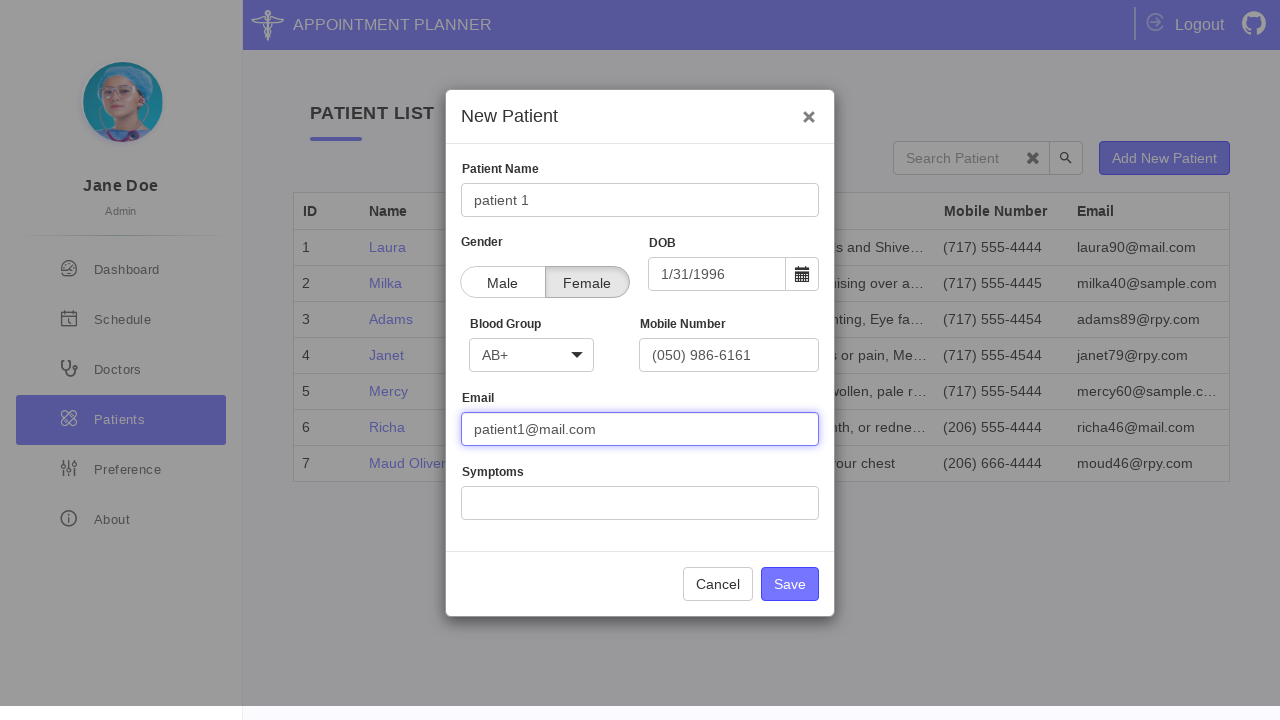

Clicked 'Save' button to save new patient at (790, 584) on xpath=//button[contains(@class, 'e-control e-btn e-lib e-normal e-primary') and 
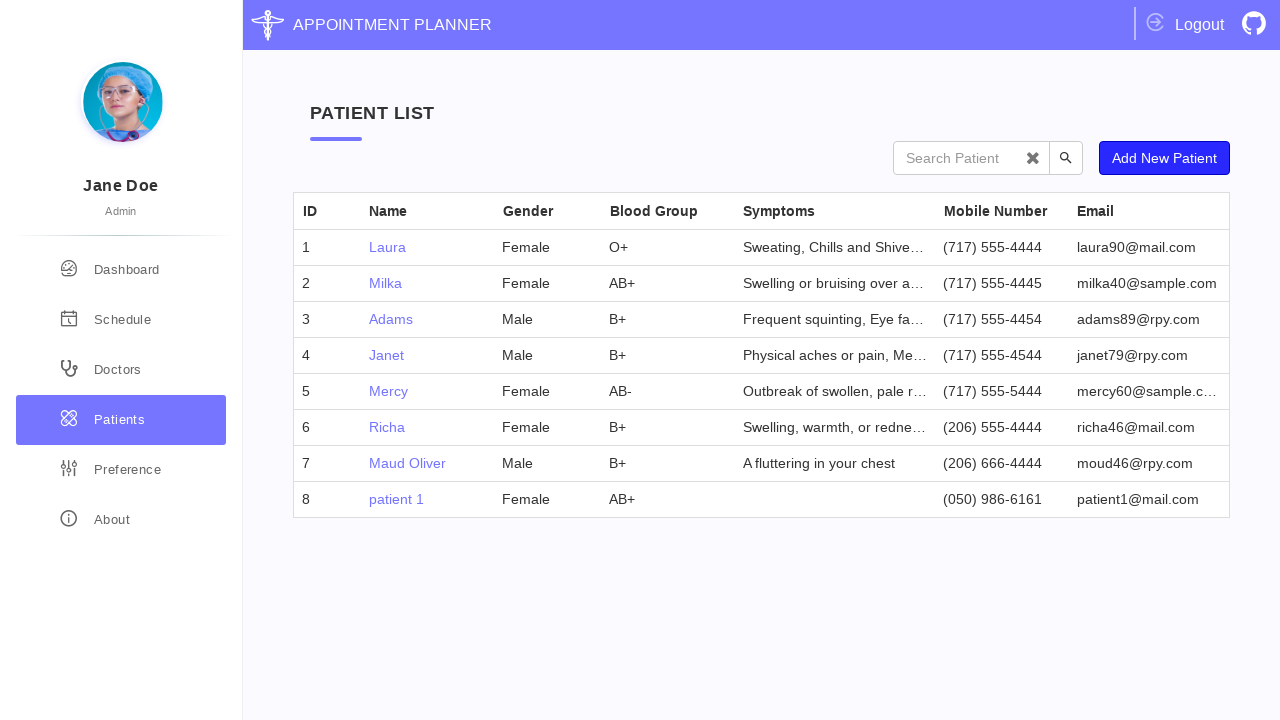

Patient 'patient 1' successfully appeared in patient list
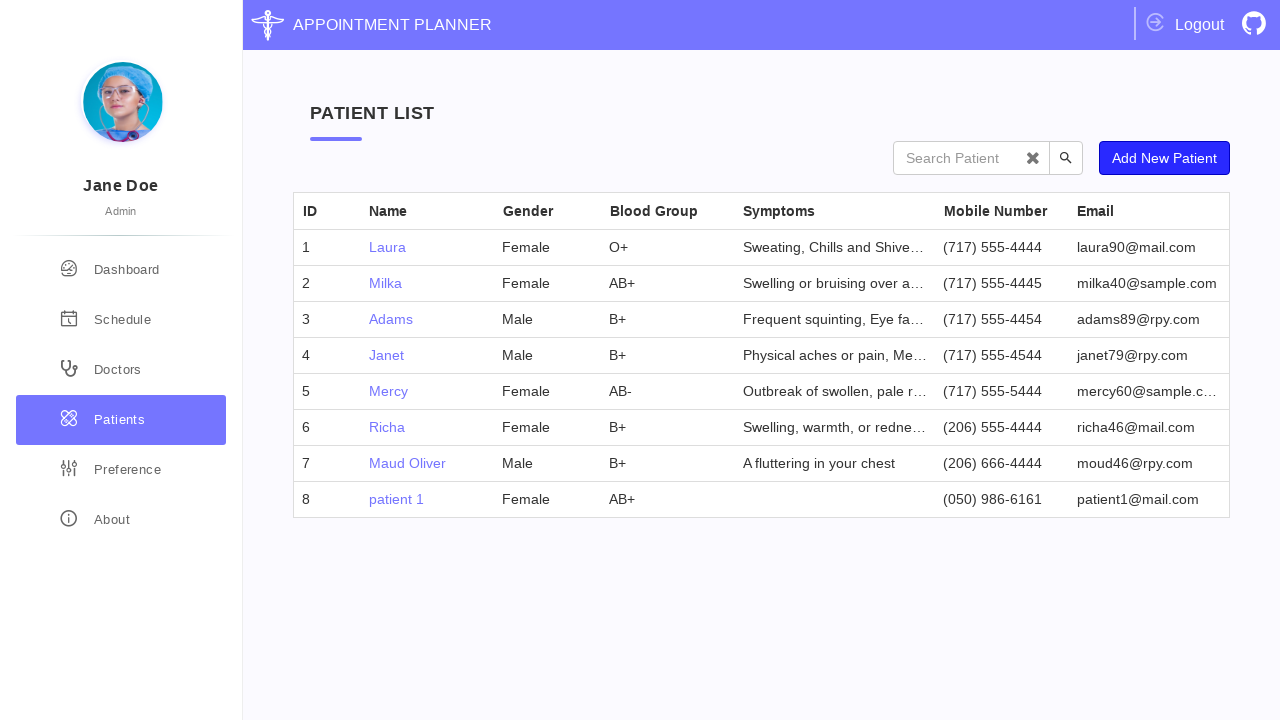

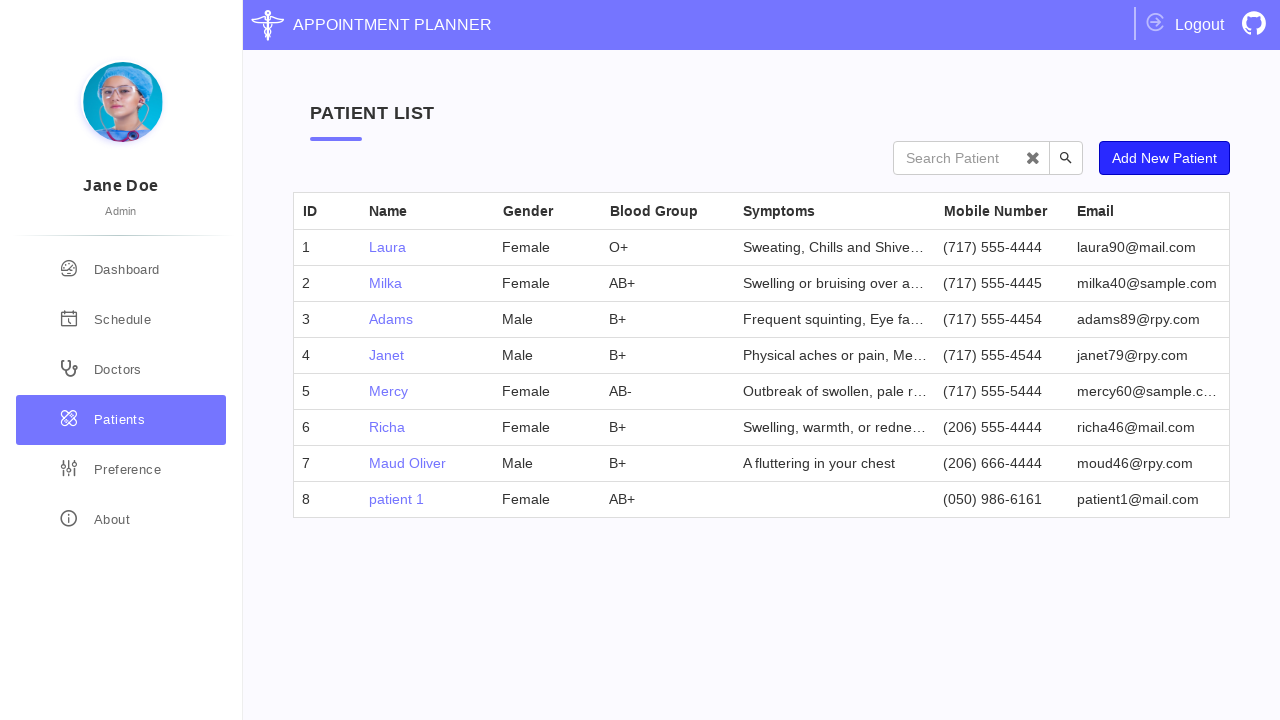